Navigates to the Rahul Shetty Academy homepage and verifies the page loads by checking that the page title exists.

Starting URL: http://rahulshettyacademy.com/#/index

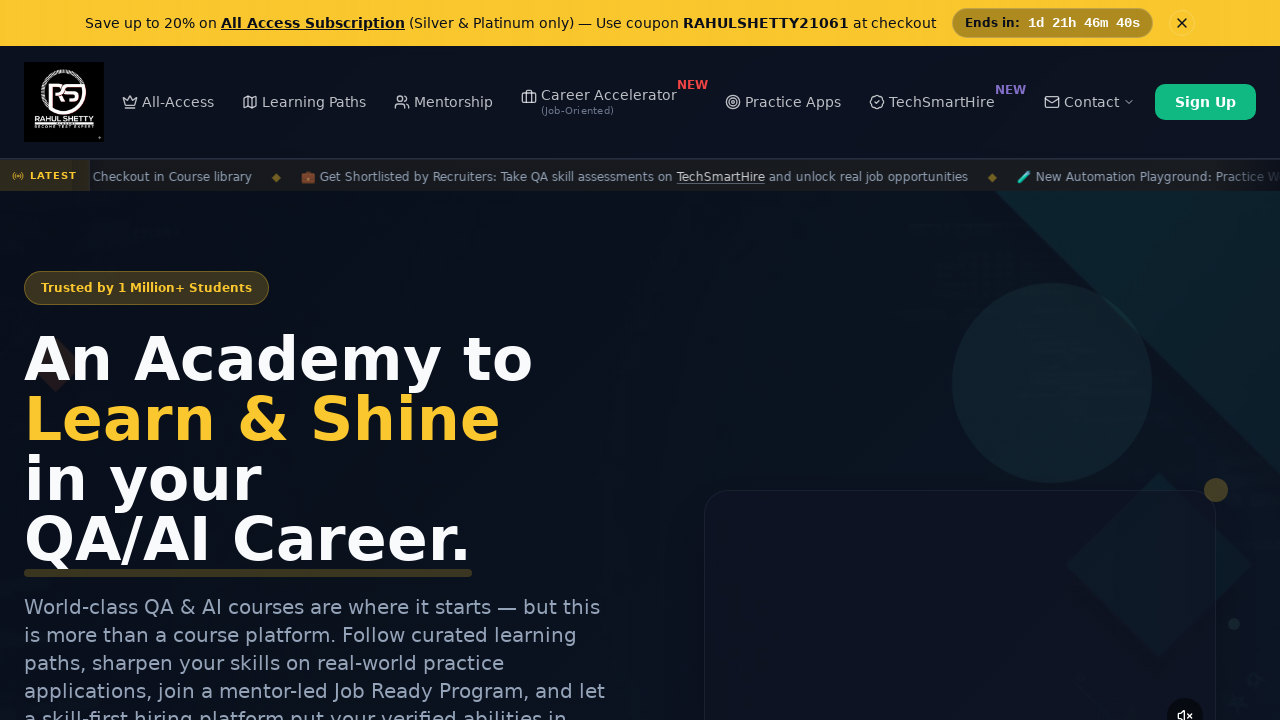

Waited for page to reach domcontentloaded state
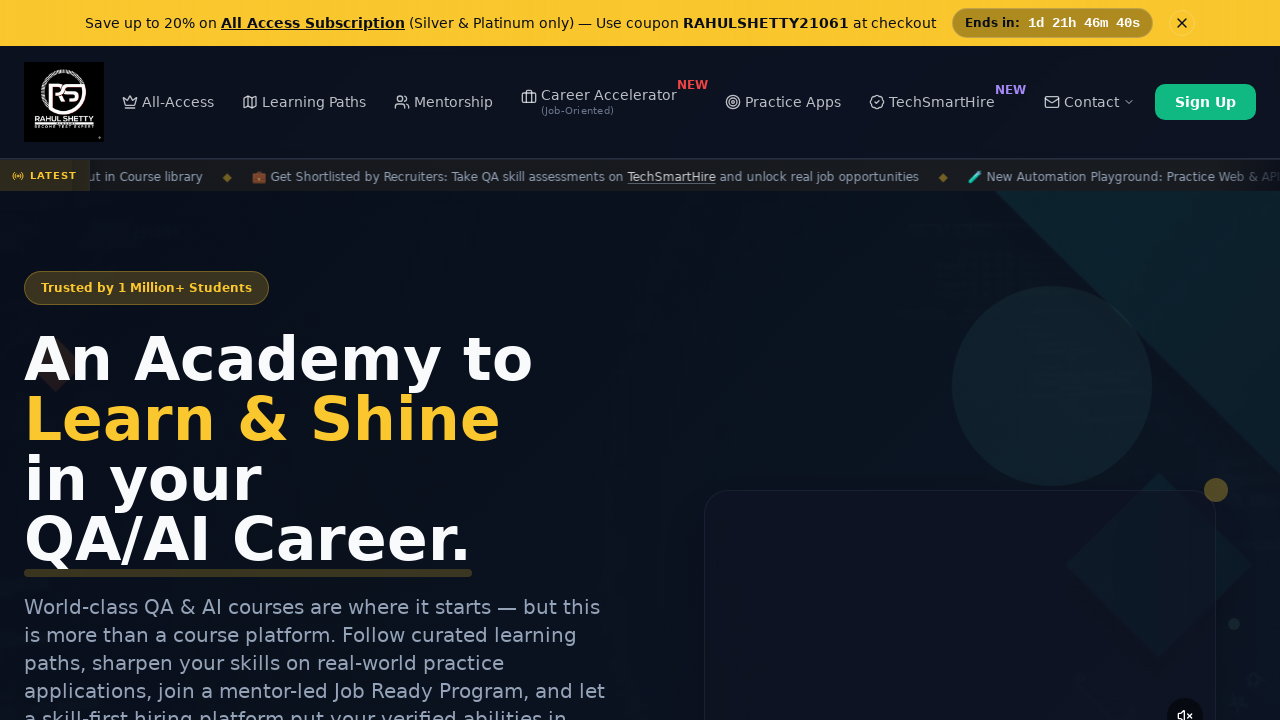

Verified page title exists and is not empty
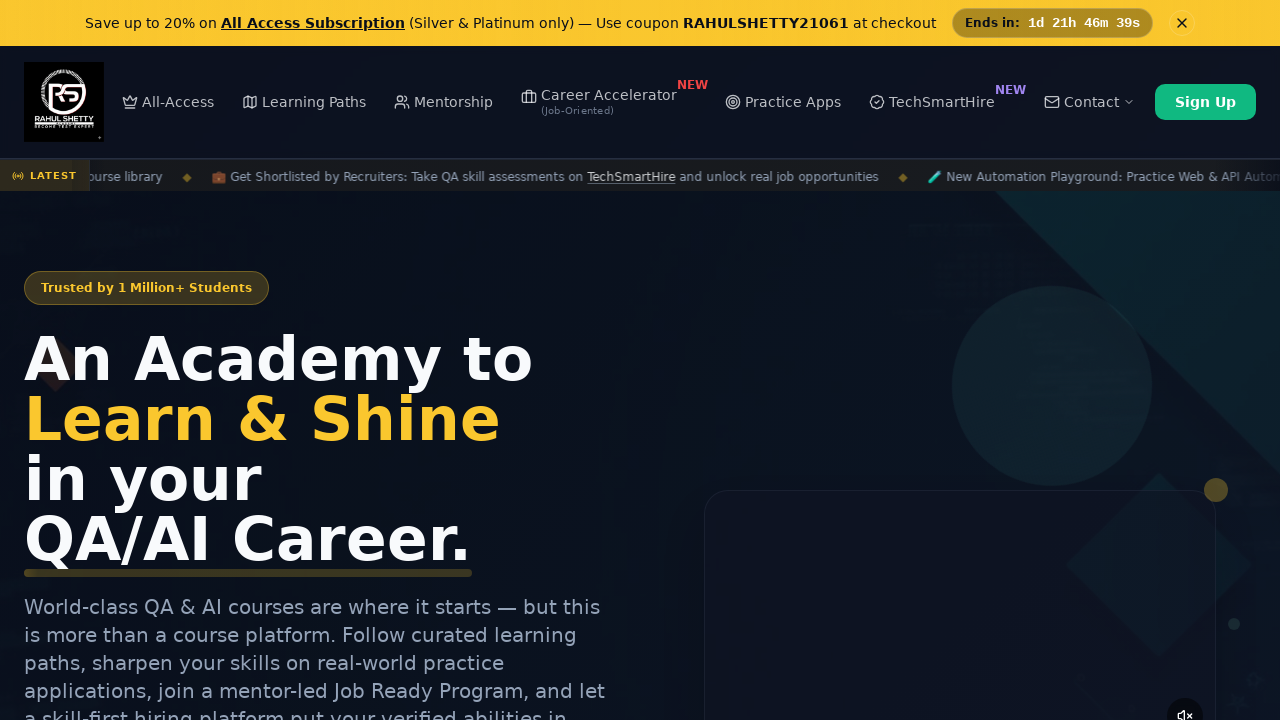

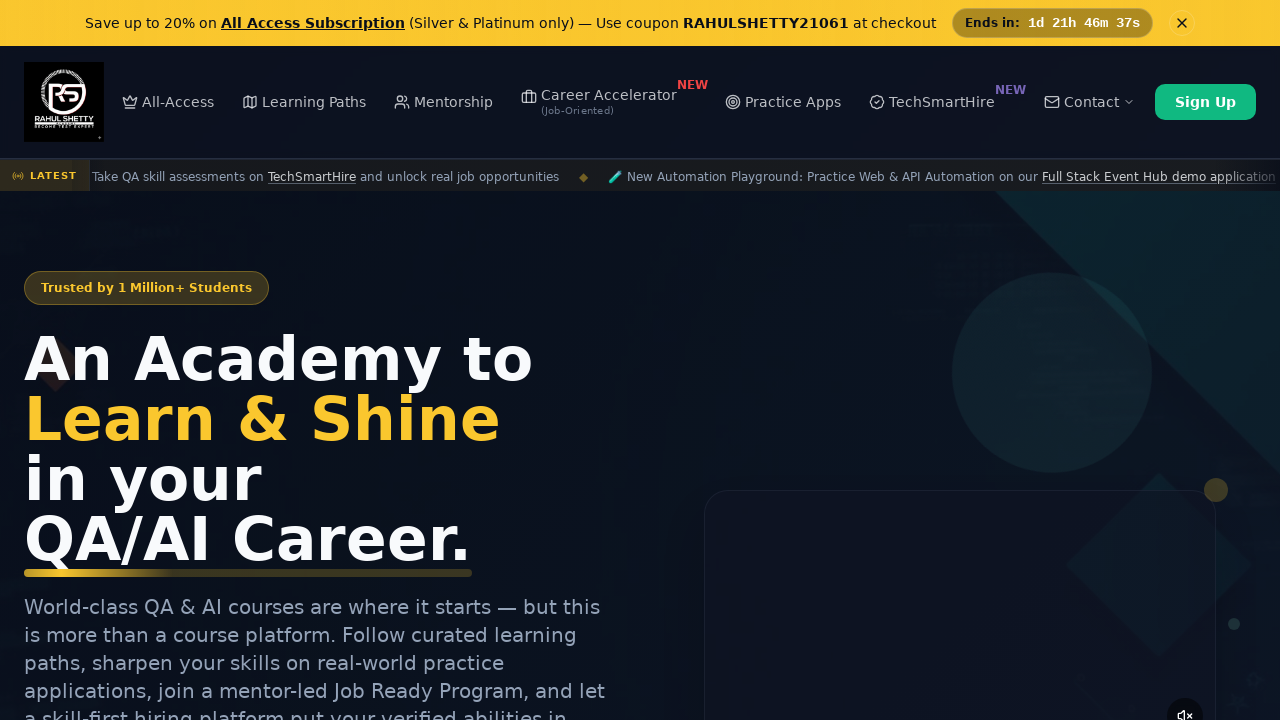